Opens the Kia website homepage and verifies the page loads successfully by maximizing the window and waiting for content.

Starting URL: https://www.kia.com/

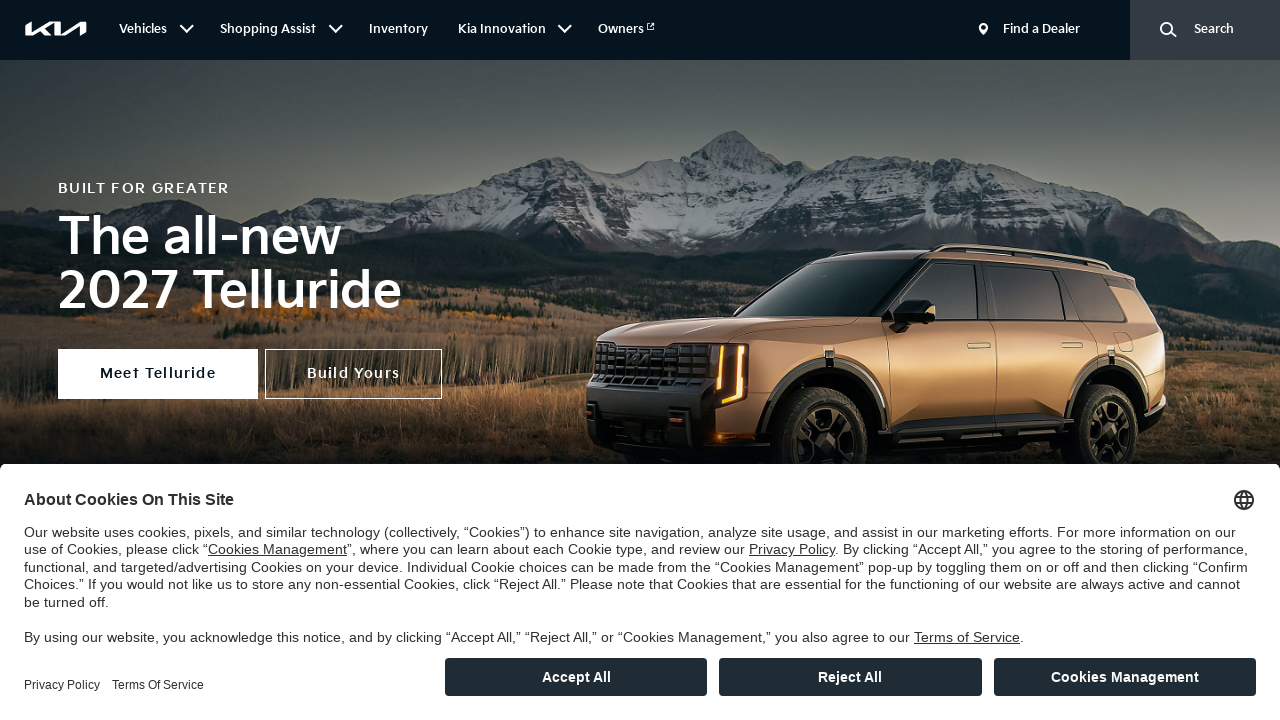

Set viewport size to 1920x1080
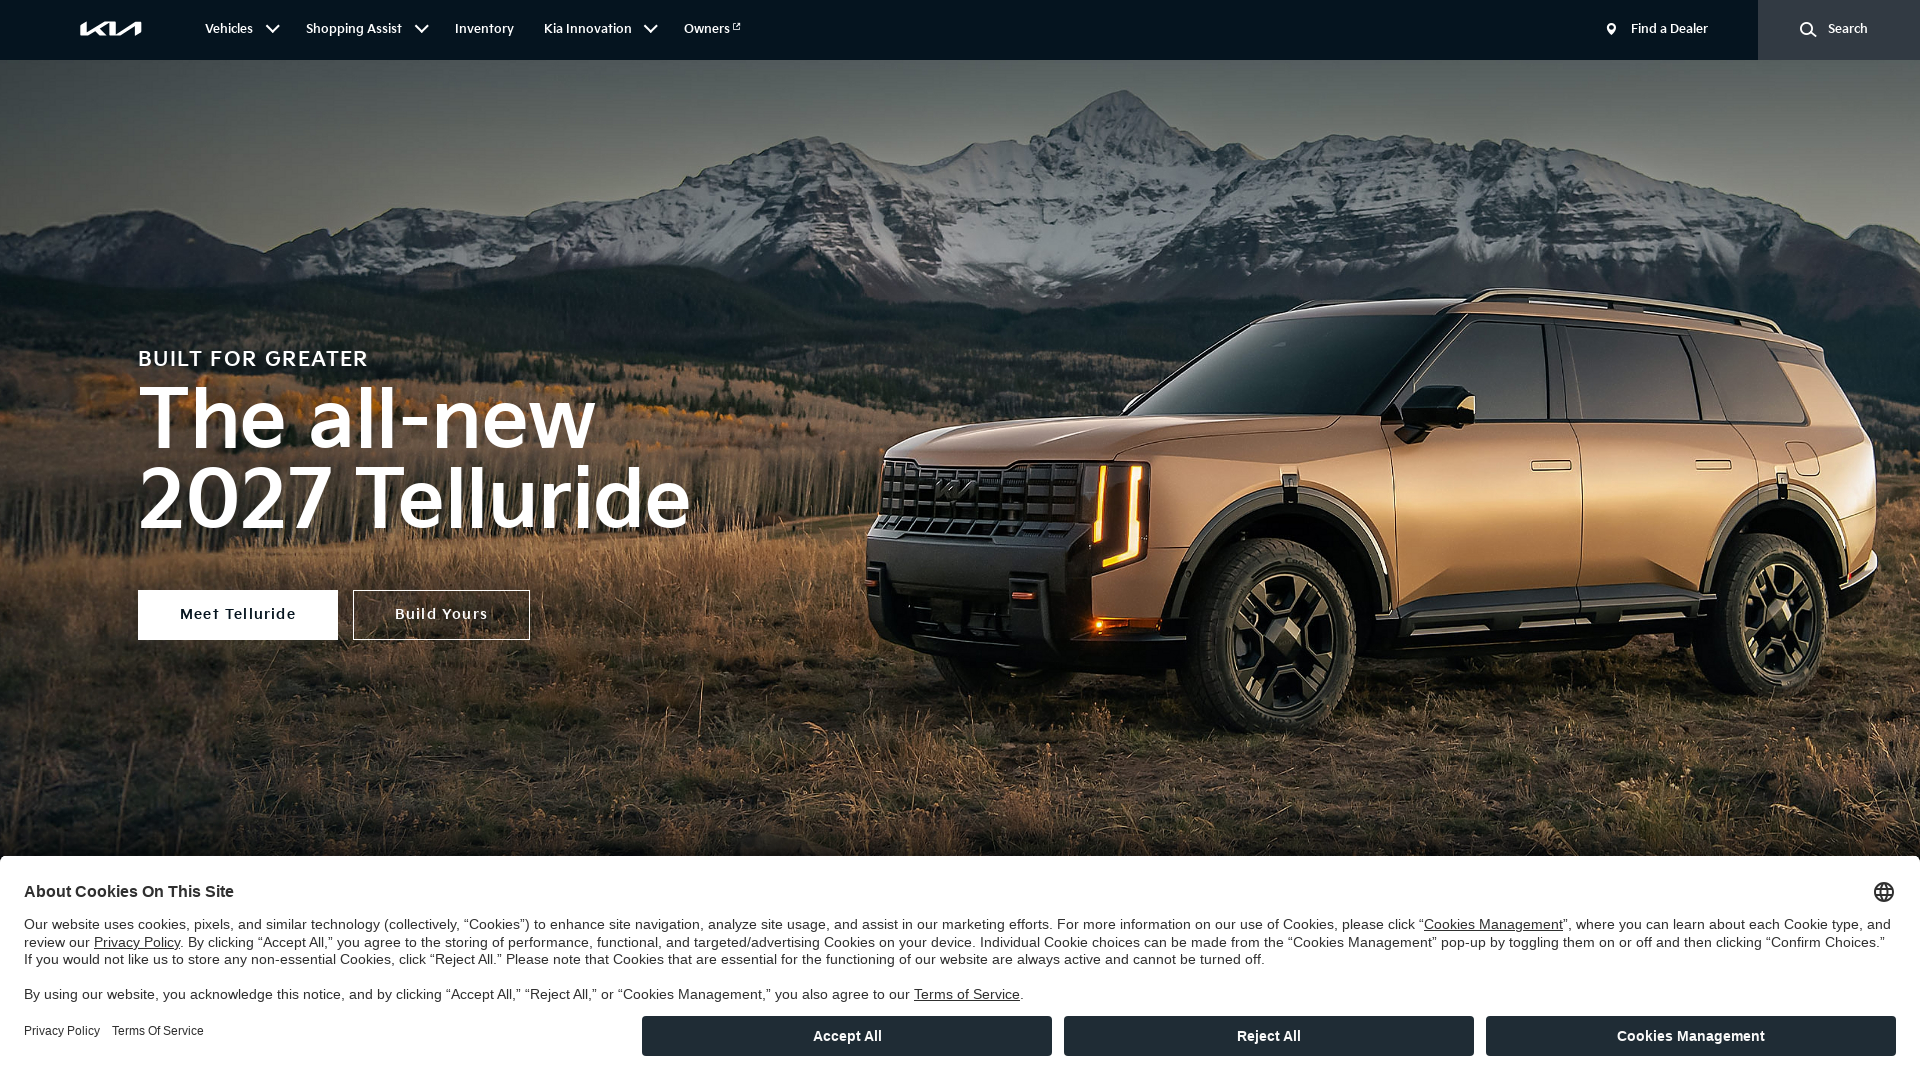

Page fully loaded
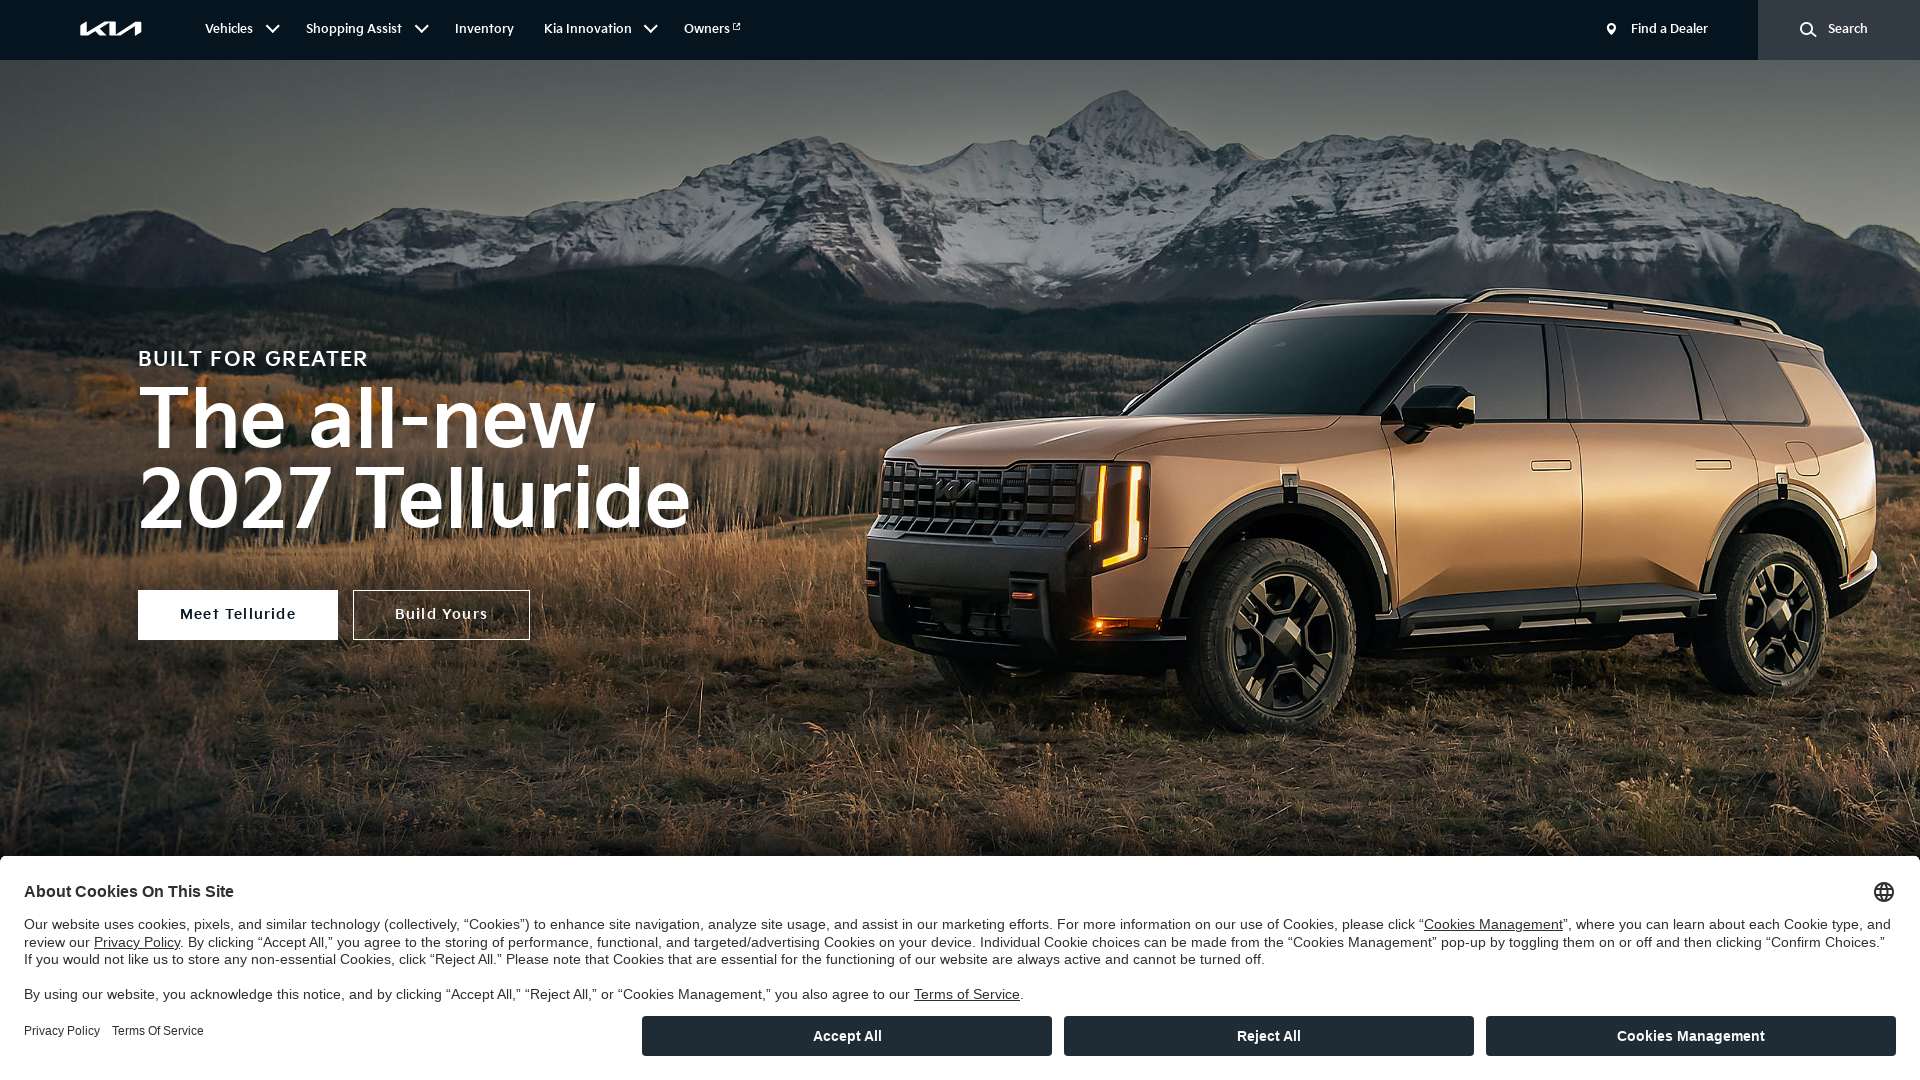

Body element is present on the page
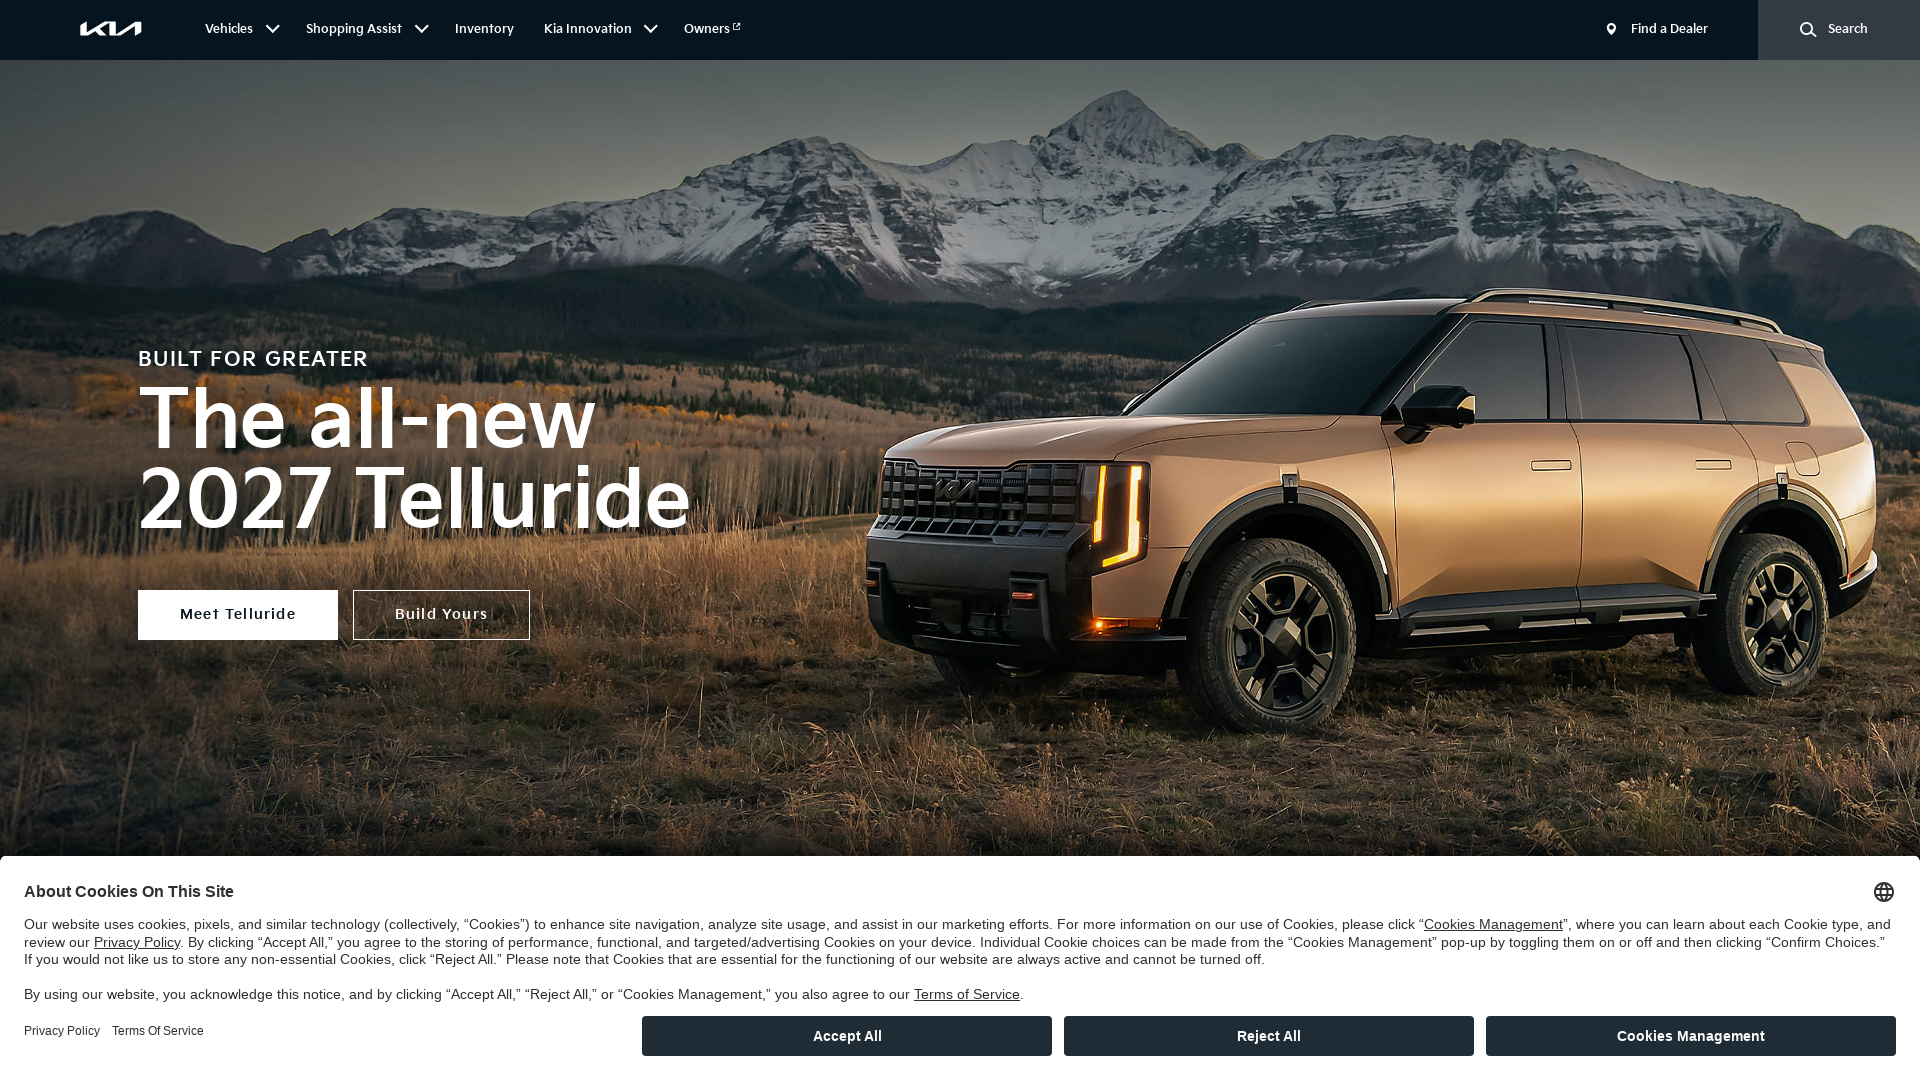

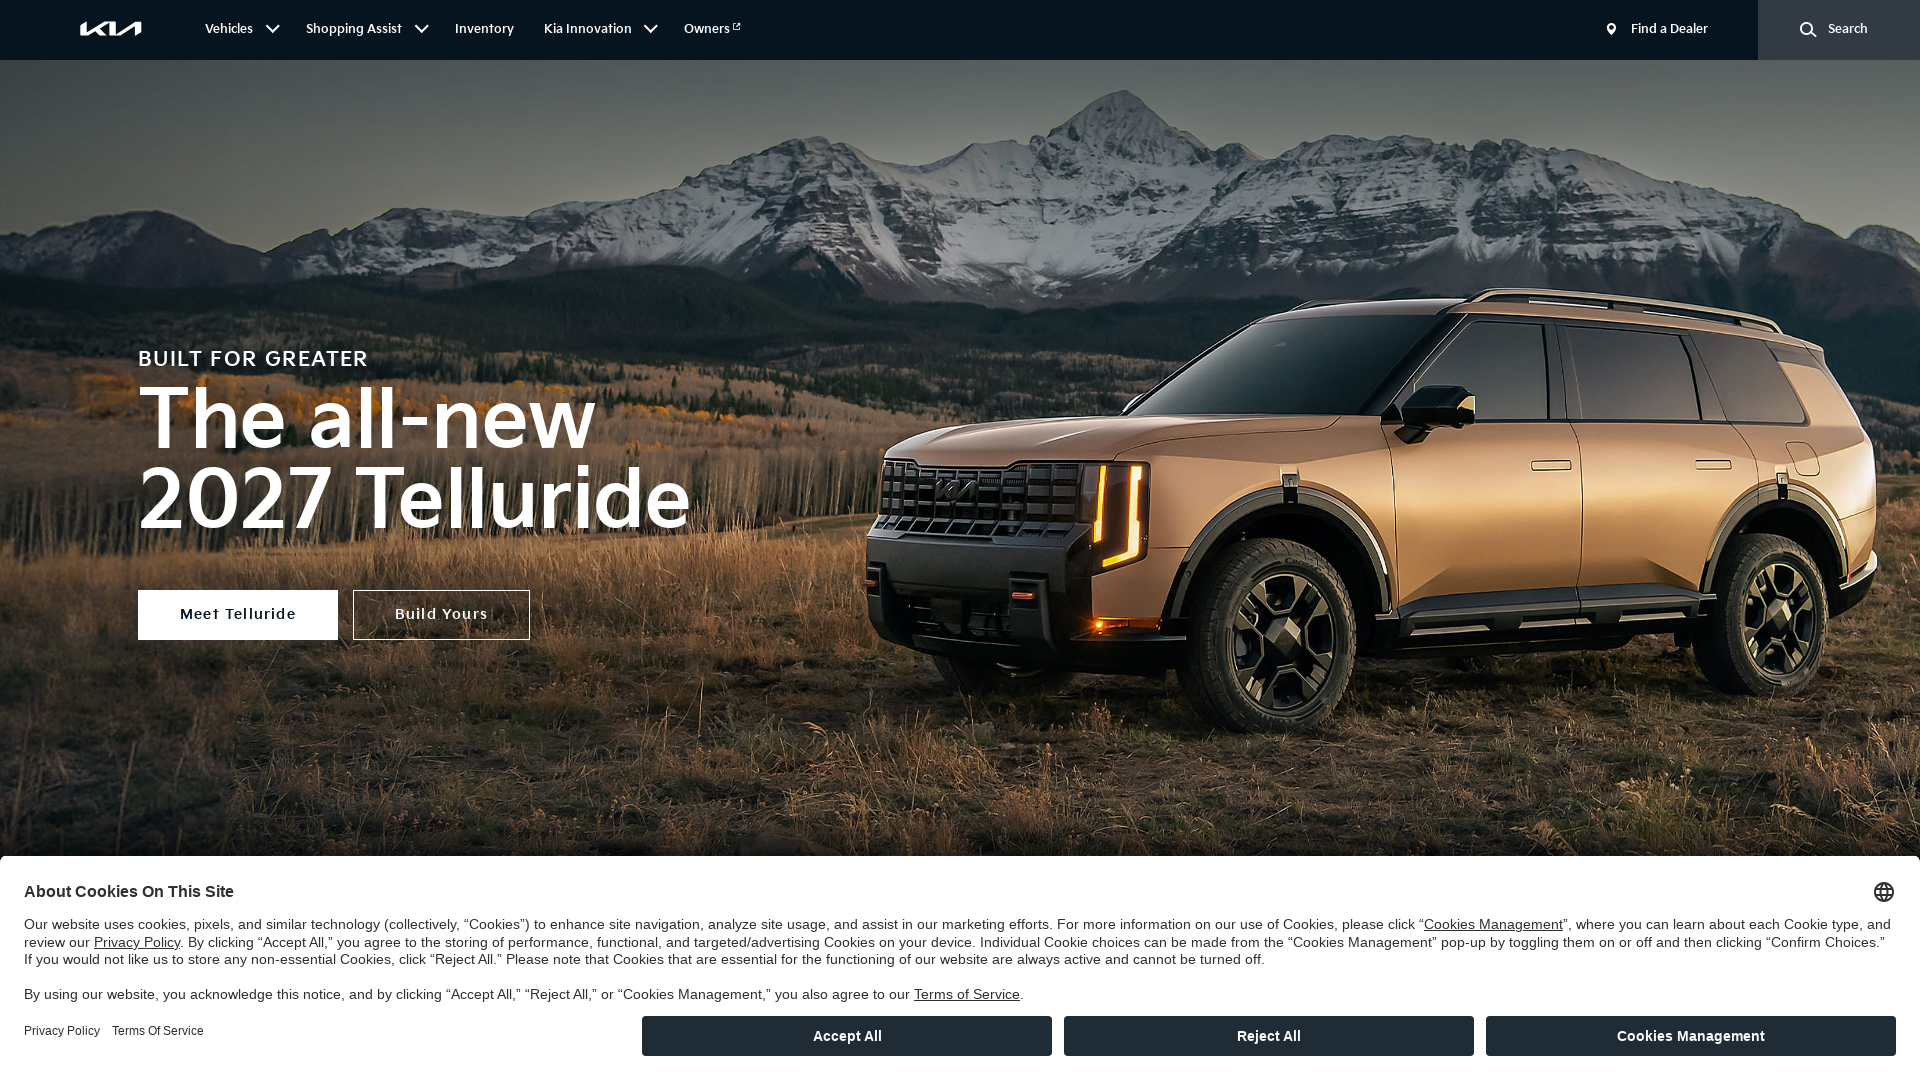